Tests checking if the Get Started button is visible in viewport on WebdriverIO page

Starting URL: https://webdriver.io

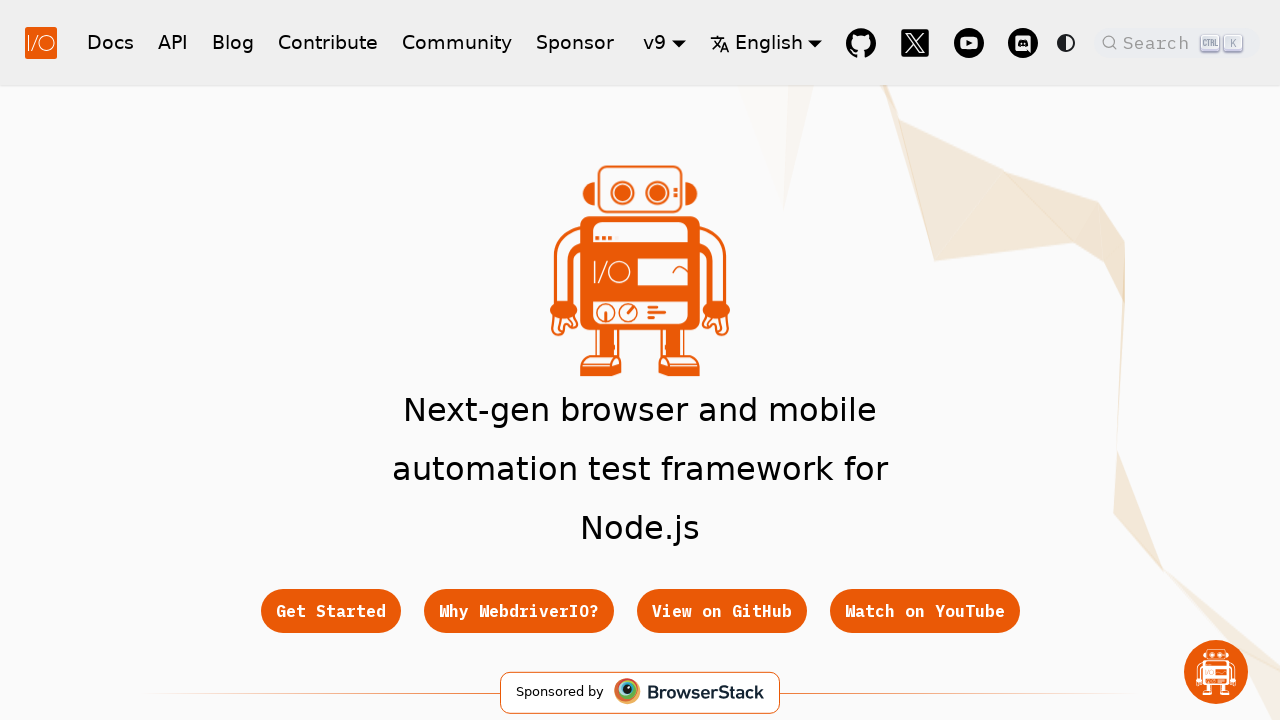

Navigated to https://webdriver.io
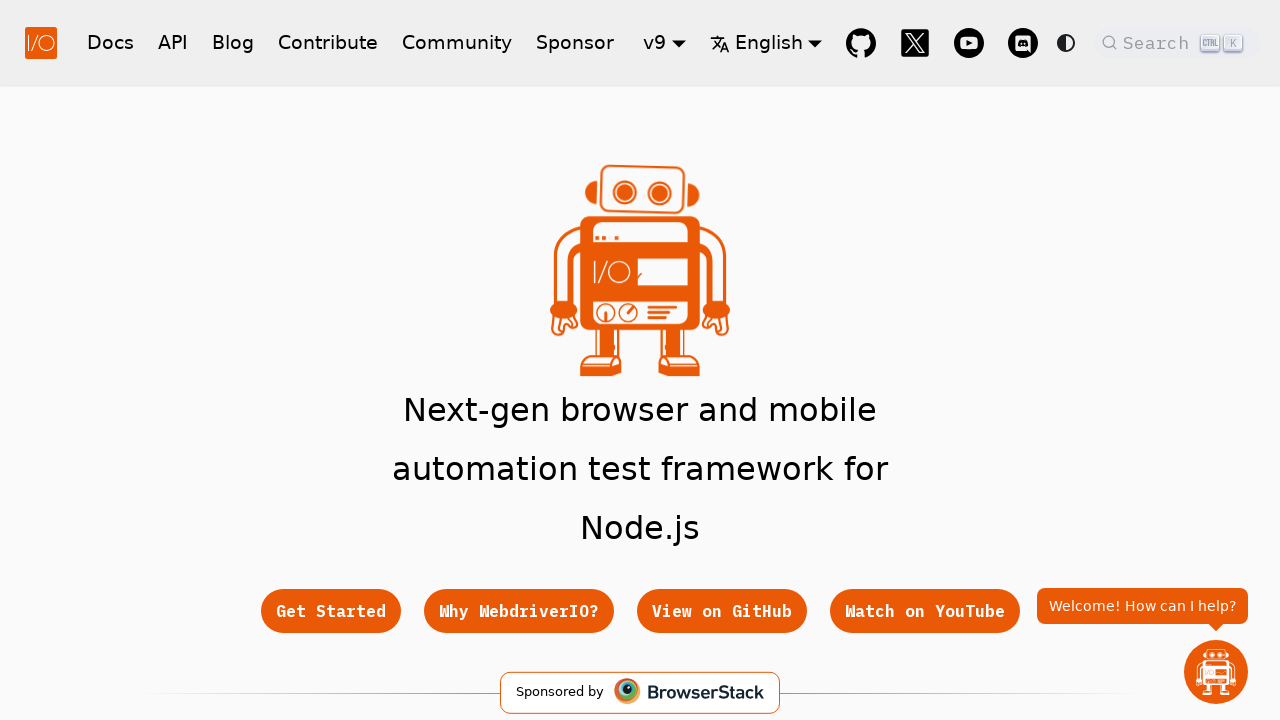

Get Started button is visible in viewport
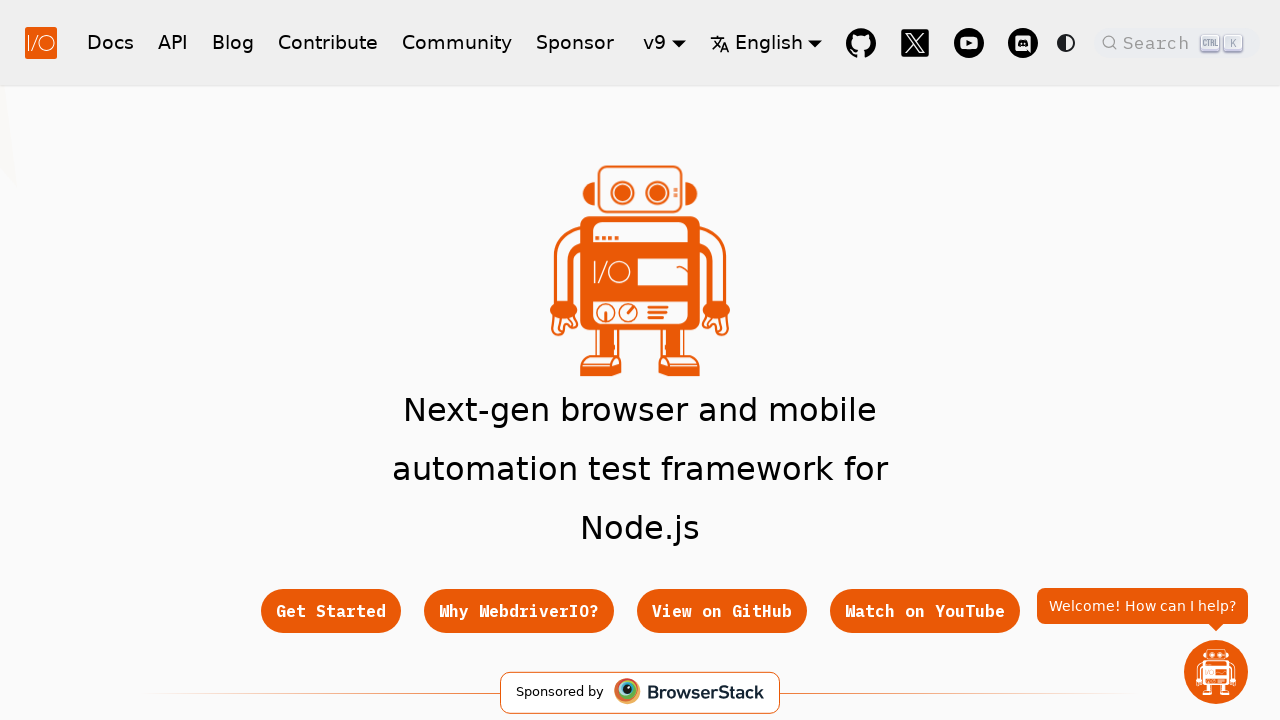

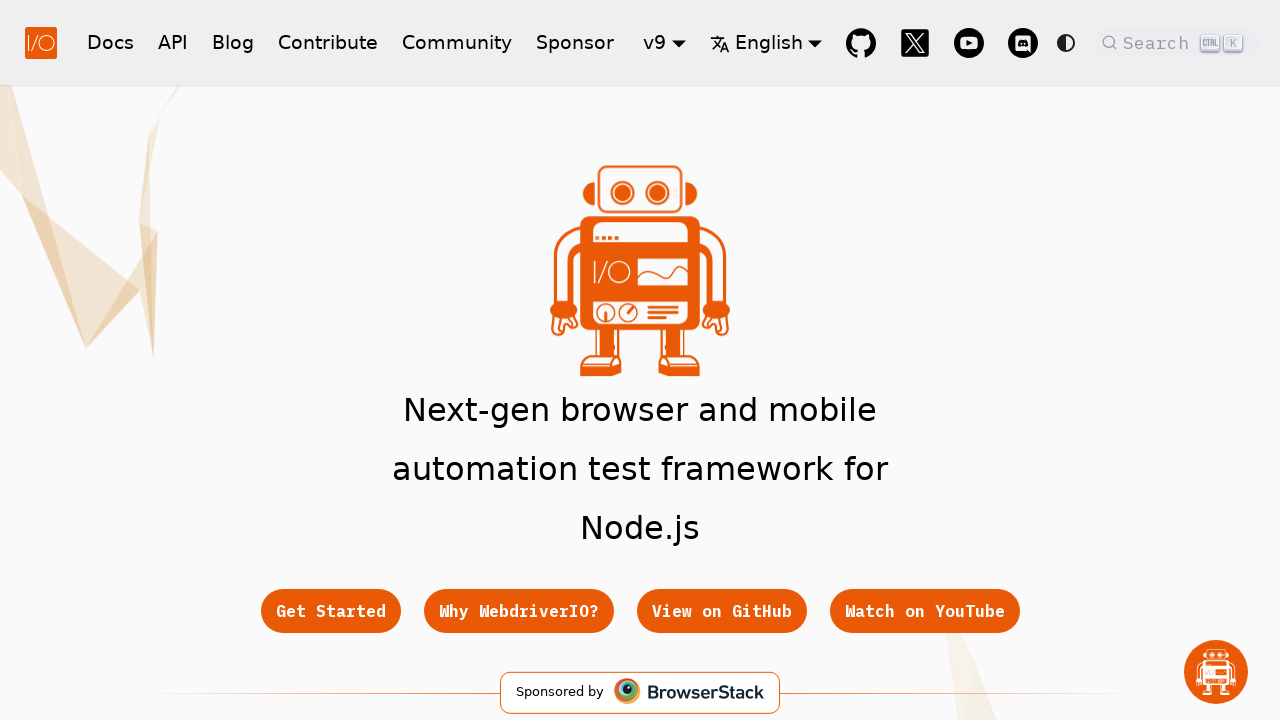